Navigates to the OpenCart website homepage and maximizes the browser window

Starting URL: https://www.opencart.com/

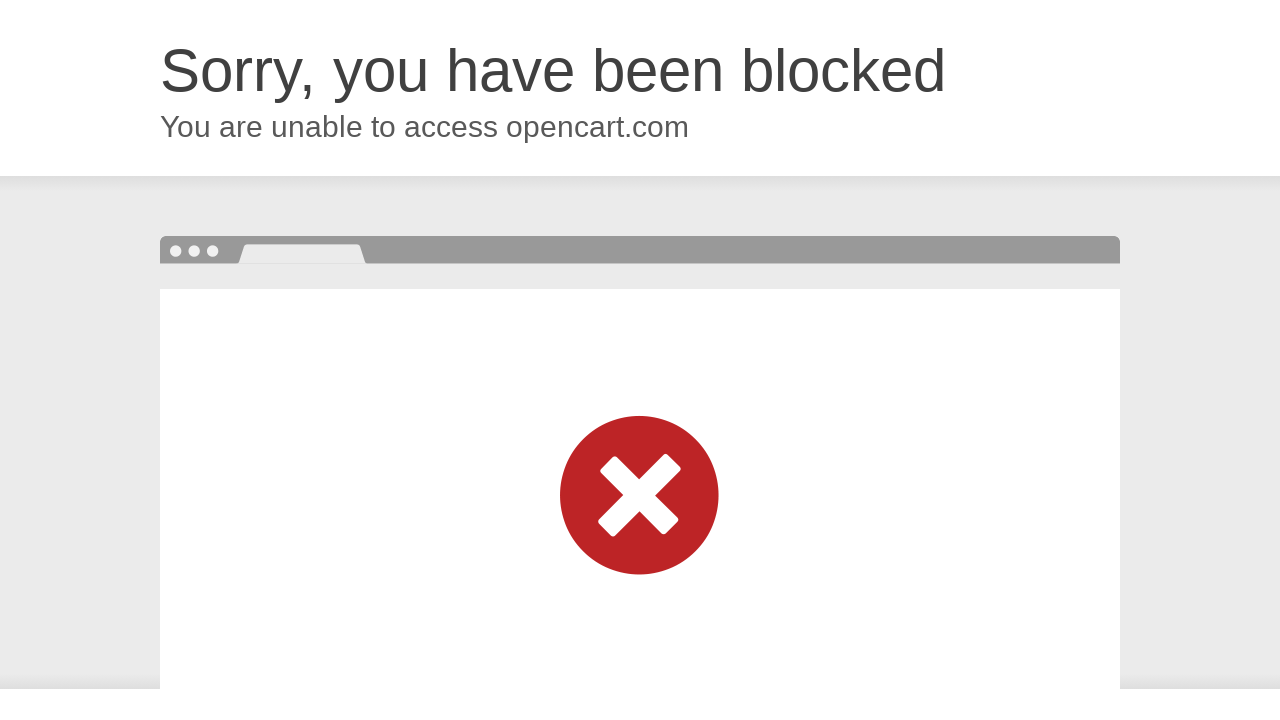

Navigated to OpenCart homepage
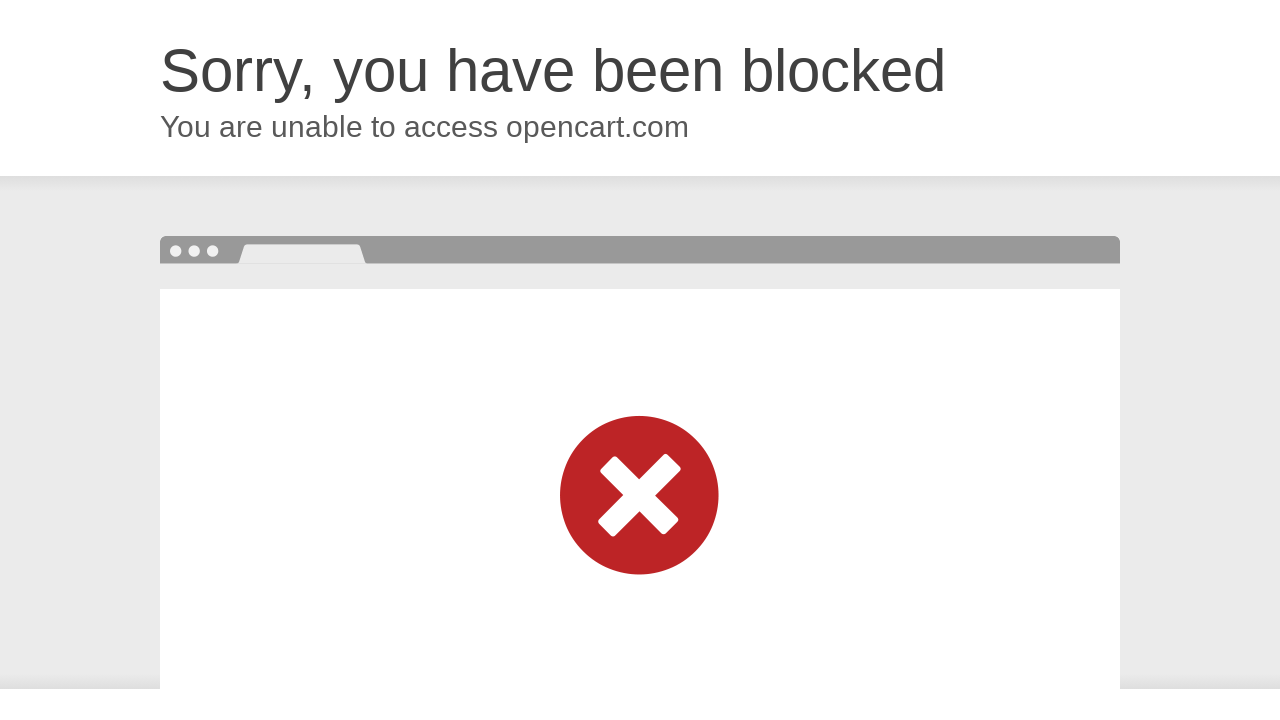

Maximized browser window to 1920x1080
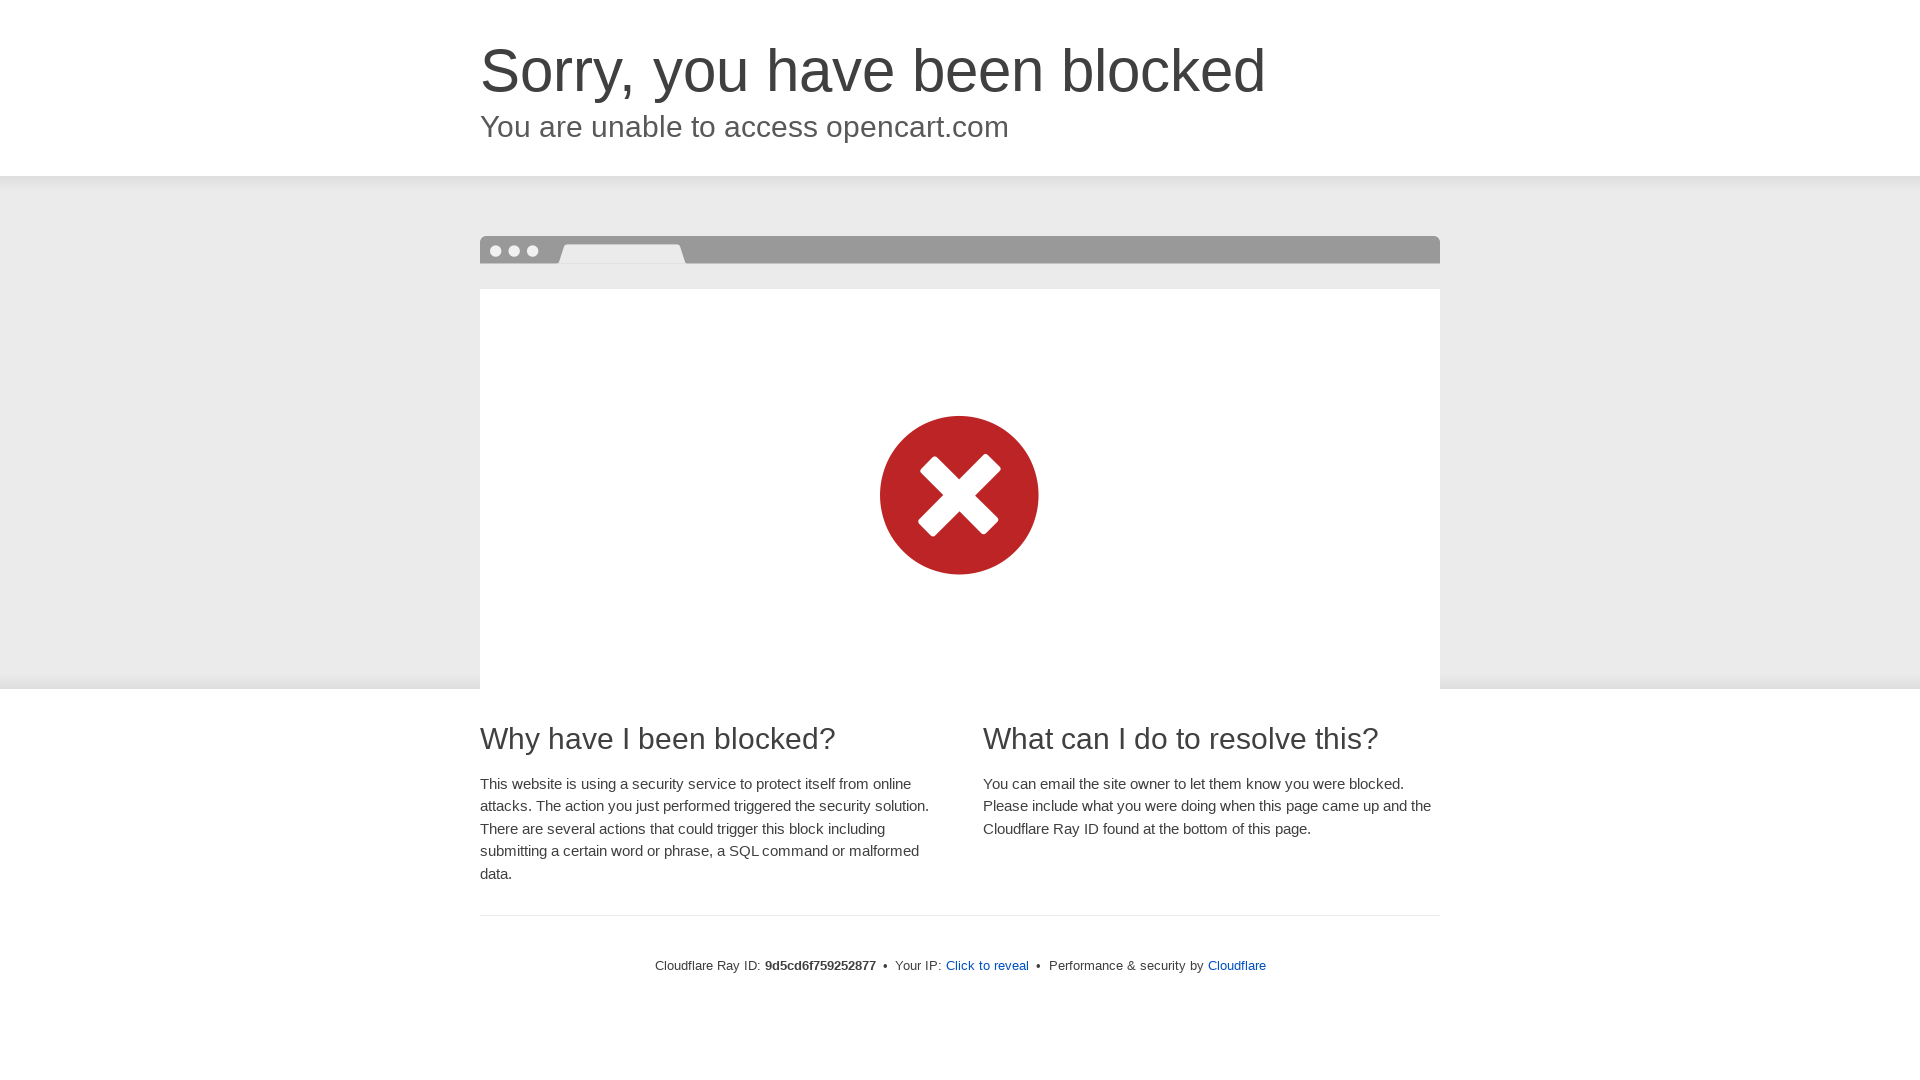

Page fully loaded and DOM content rendered
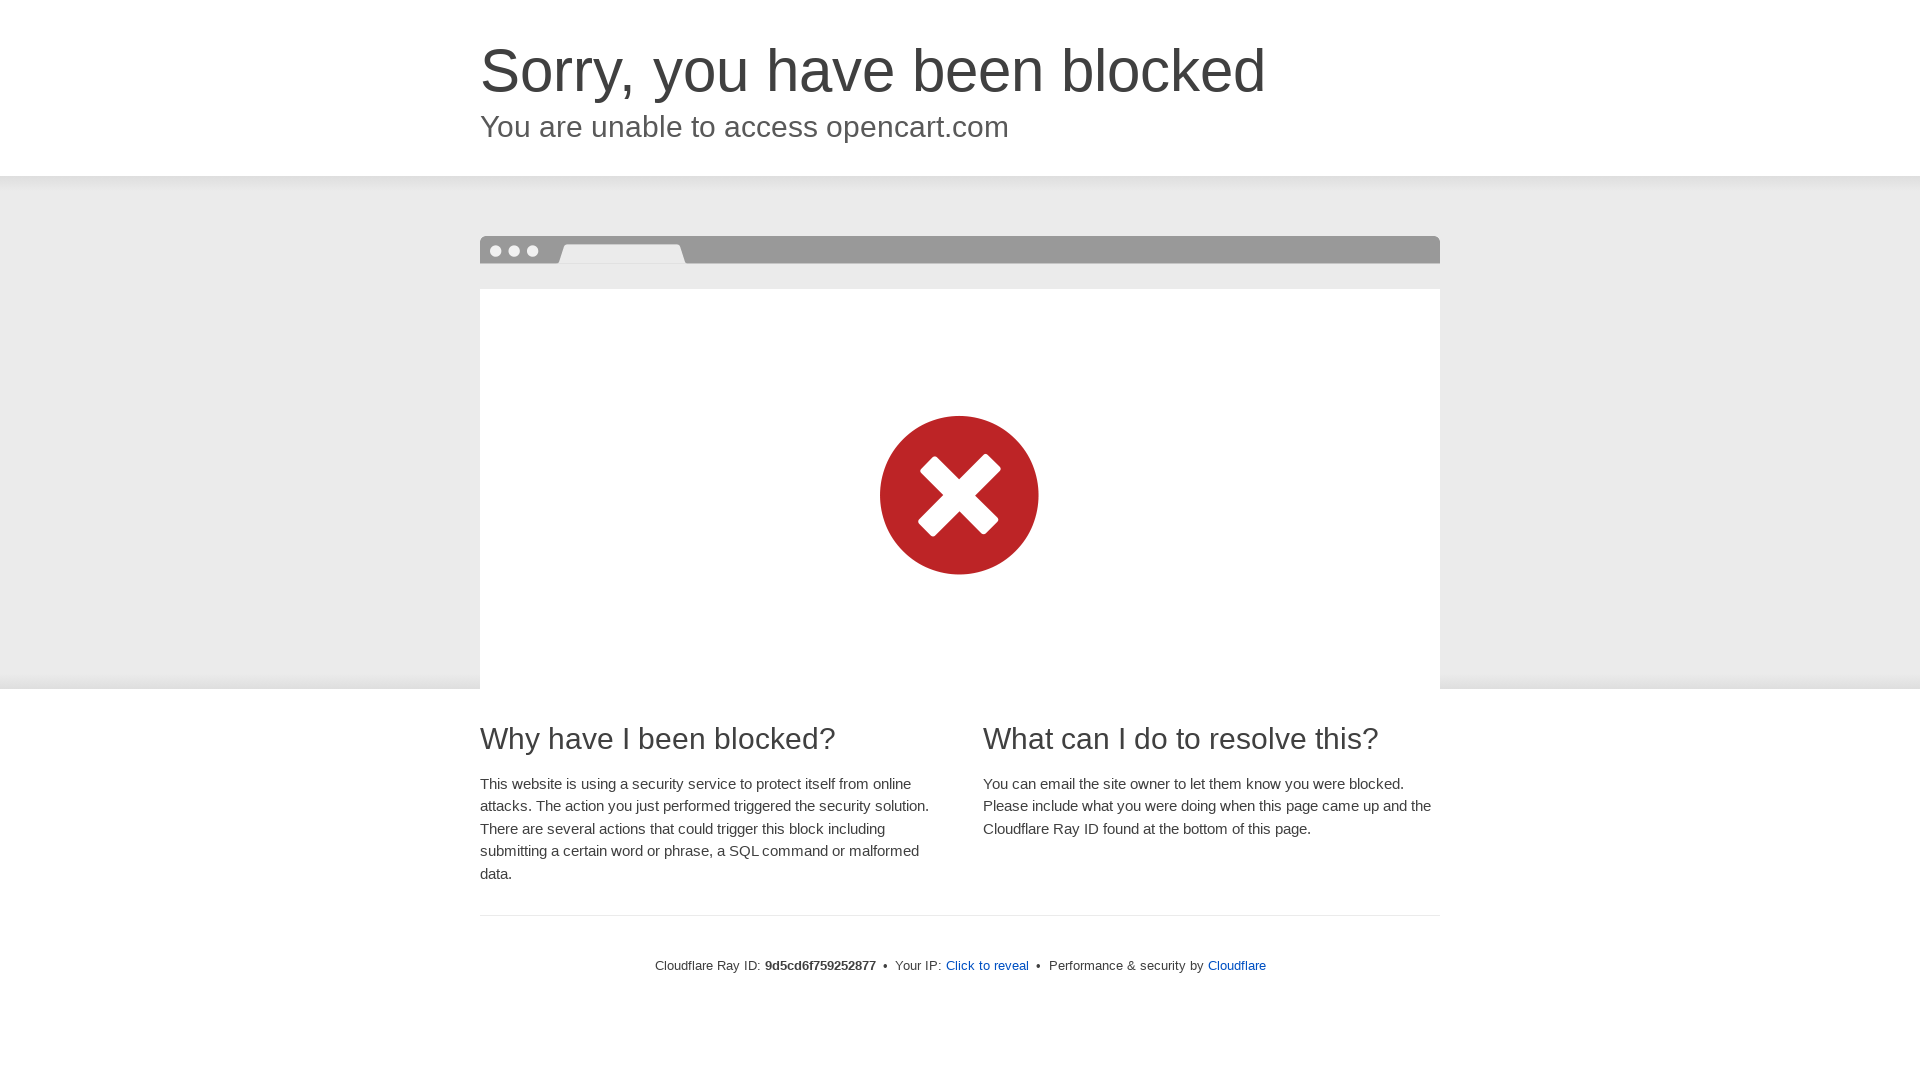

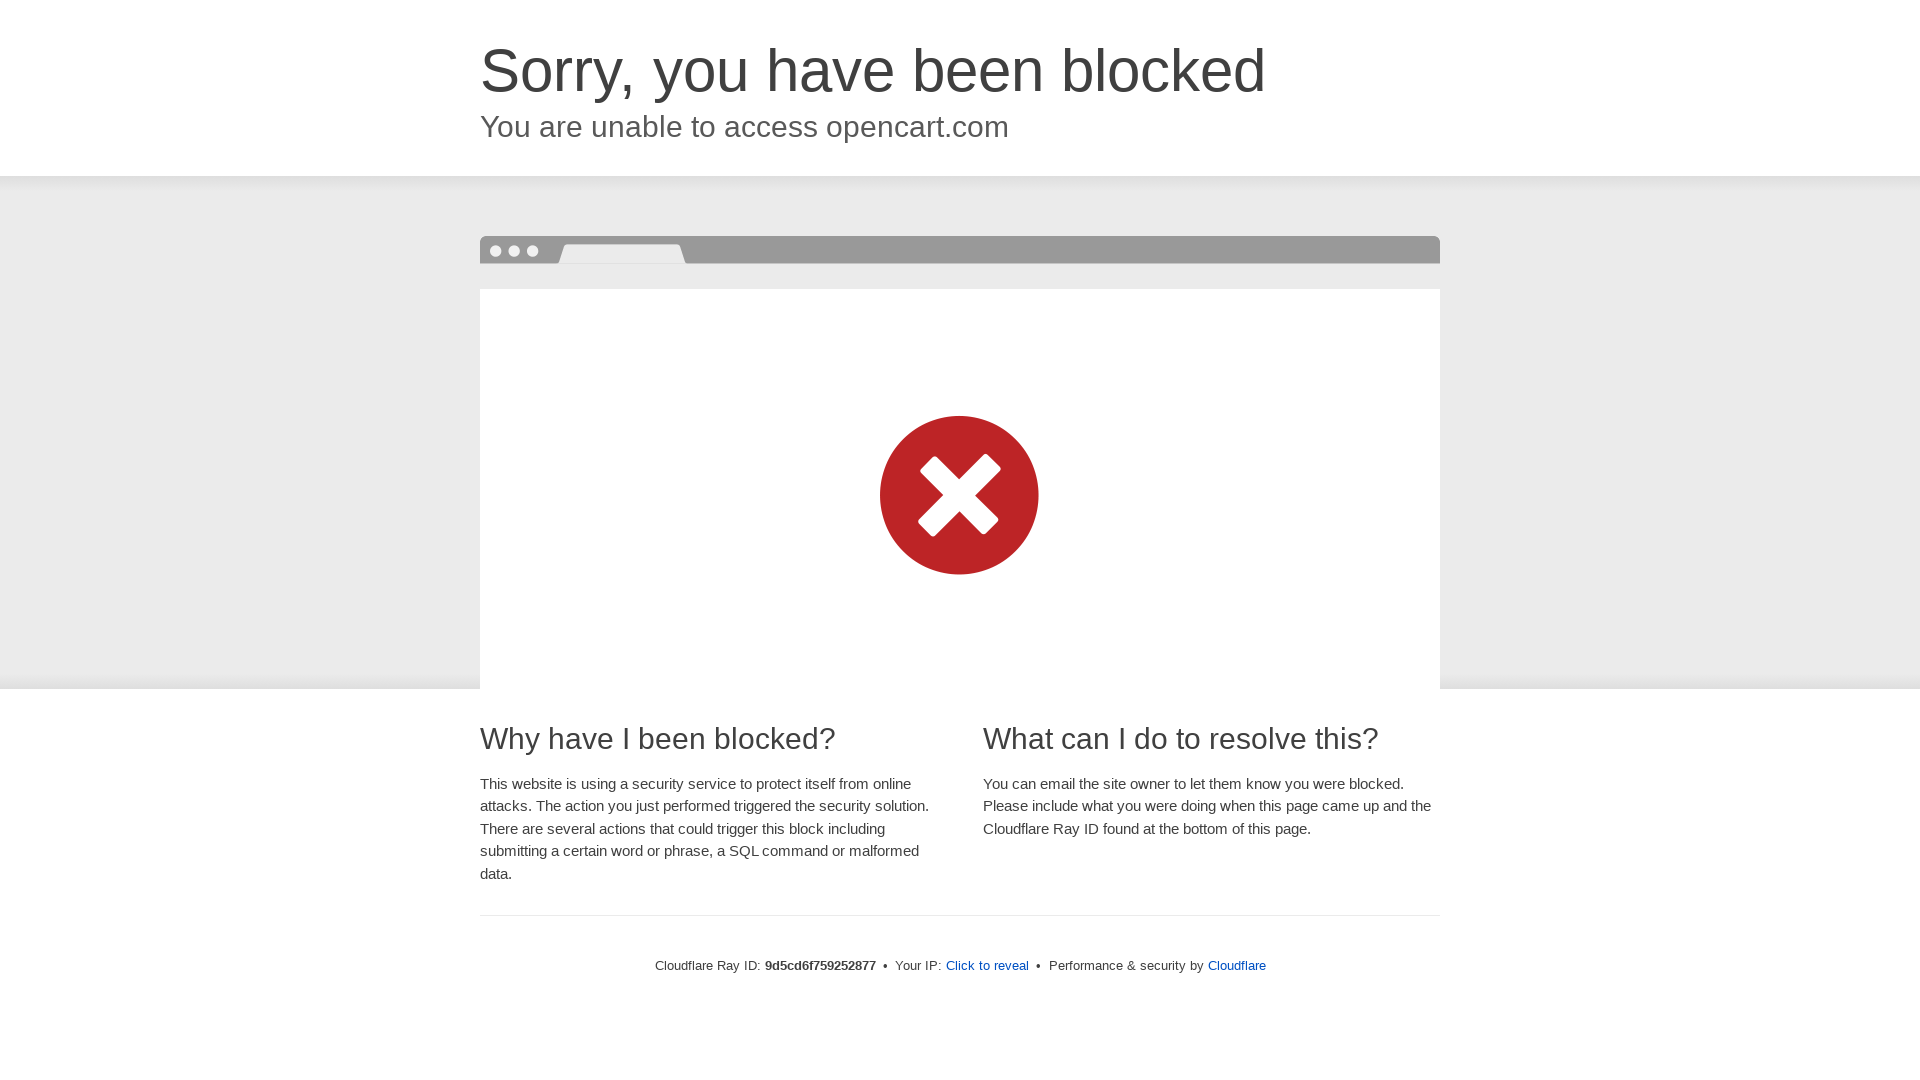